Solves a math captcha by reading a value, calculating the result using a mathematical formula, filling the answer, selecting checkboxes and radio buttons, then submitting the form

Starting URL: https://suninjuly.github.io/math.html

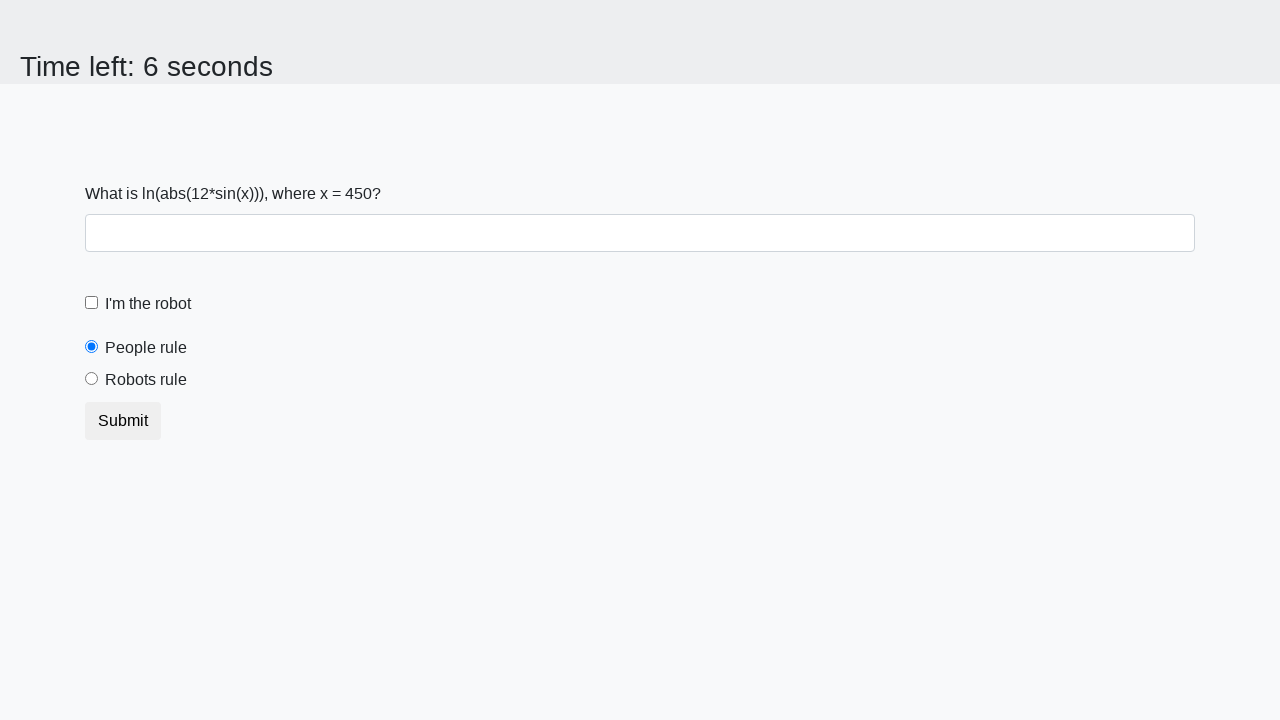

Retrieved the math captcha value from the page
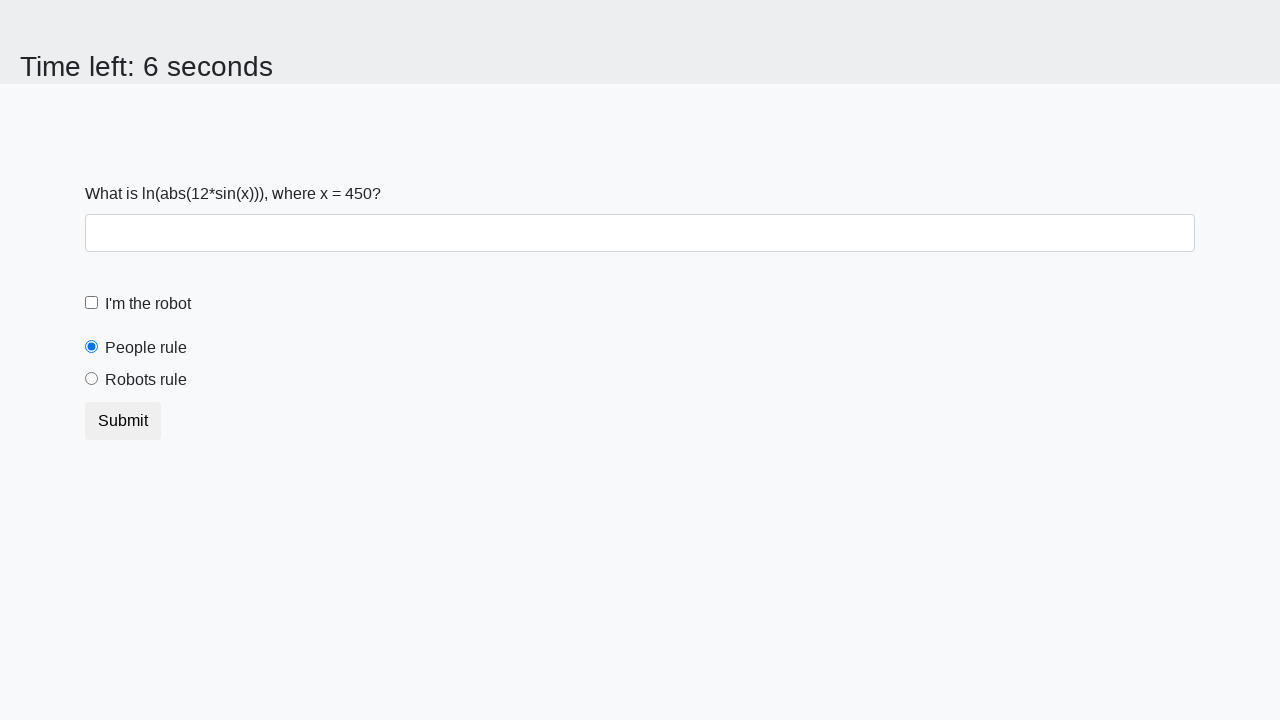

Calculated the math formula result using logarithm and sine functions
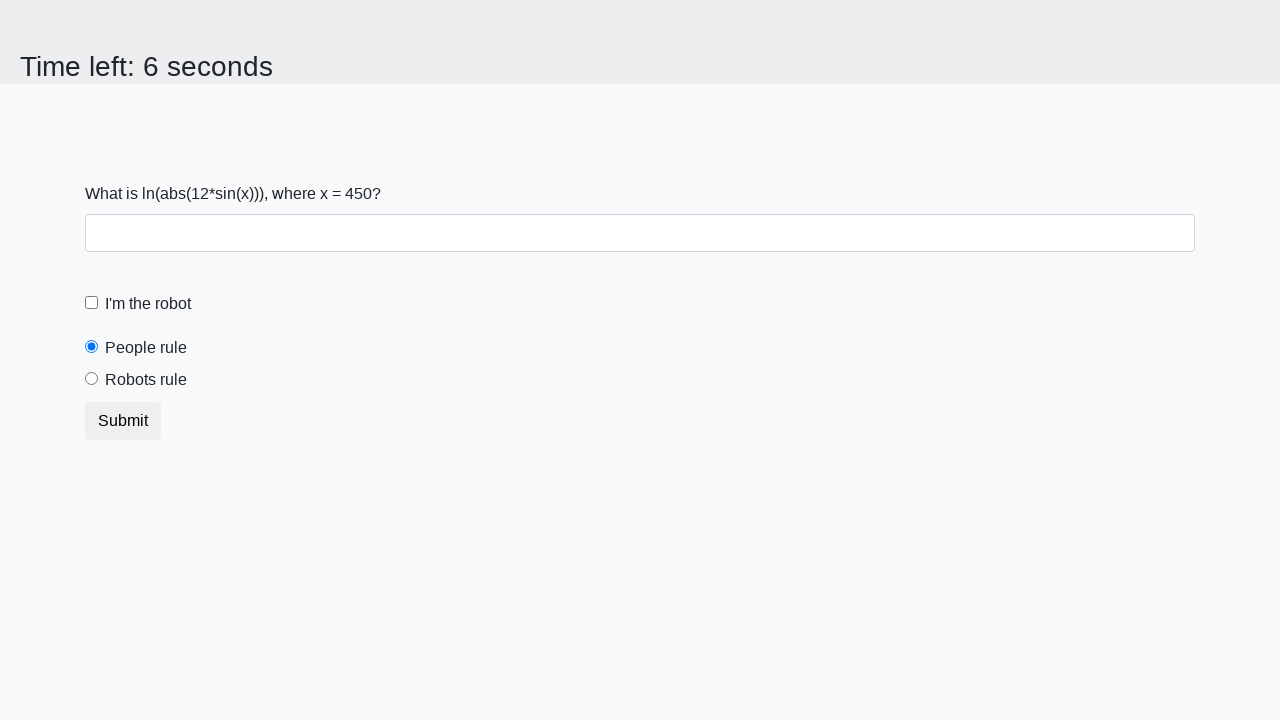

Filled the answer field with the calculated result on #answer
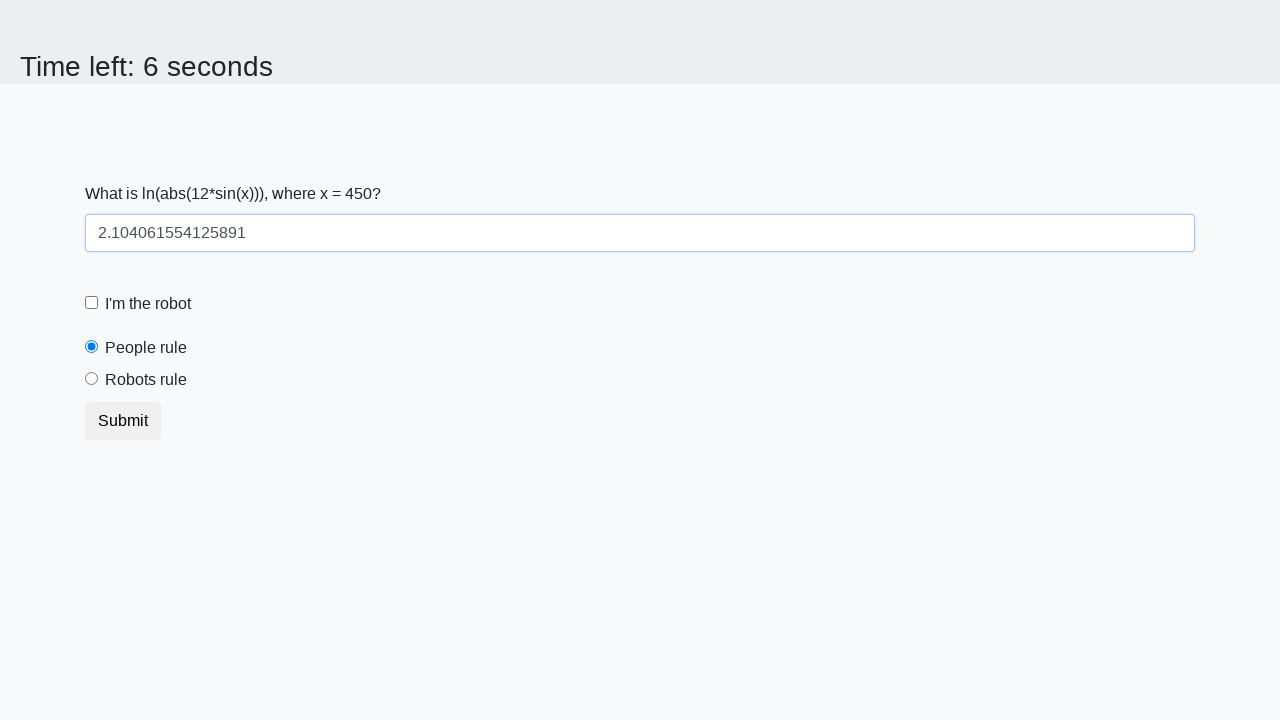

Clicked the robot checkbox at (148, 304) on label[for="robotCheckbox"]
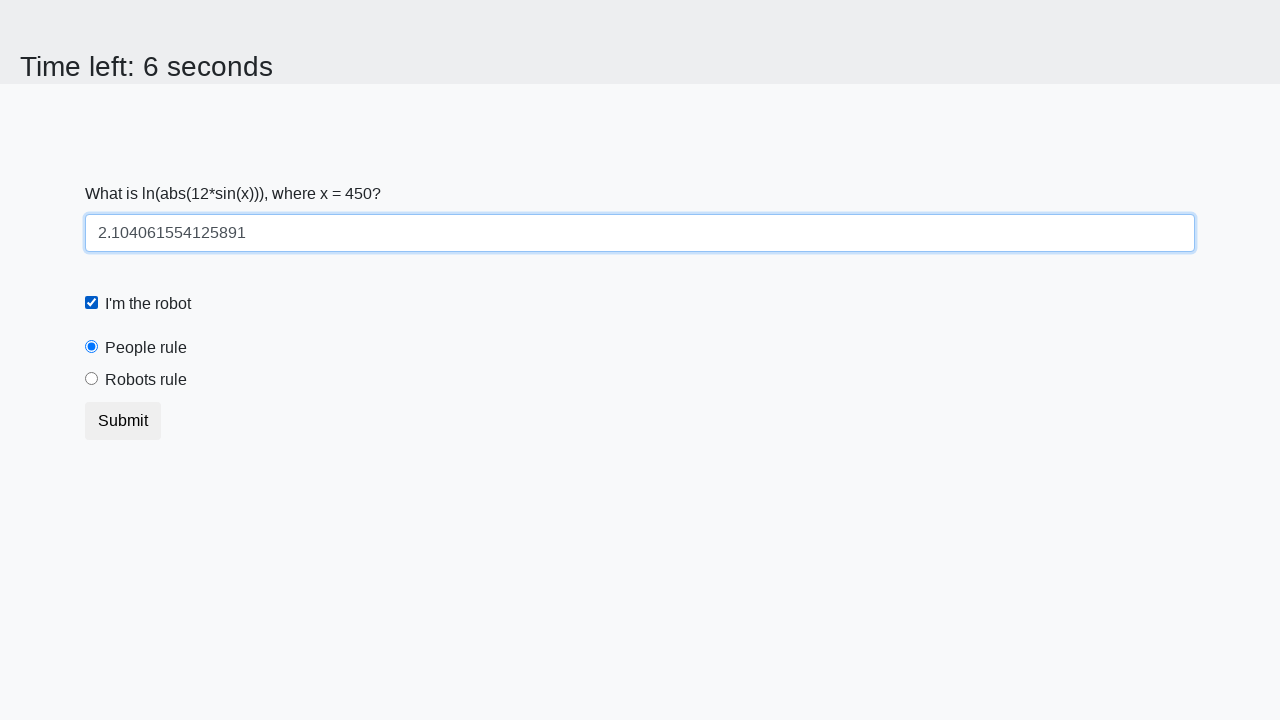

Selected the robots radio button at (92, 379) on [value="robots"]
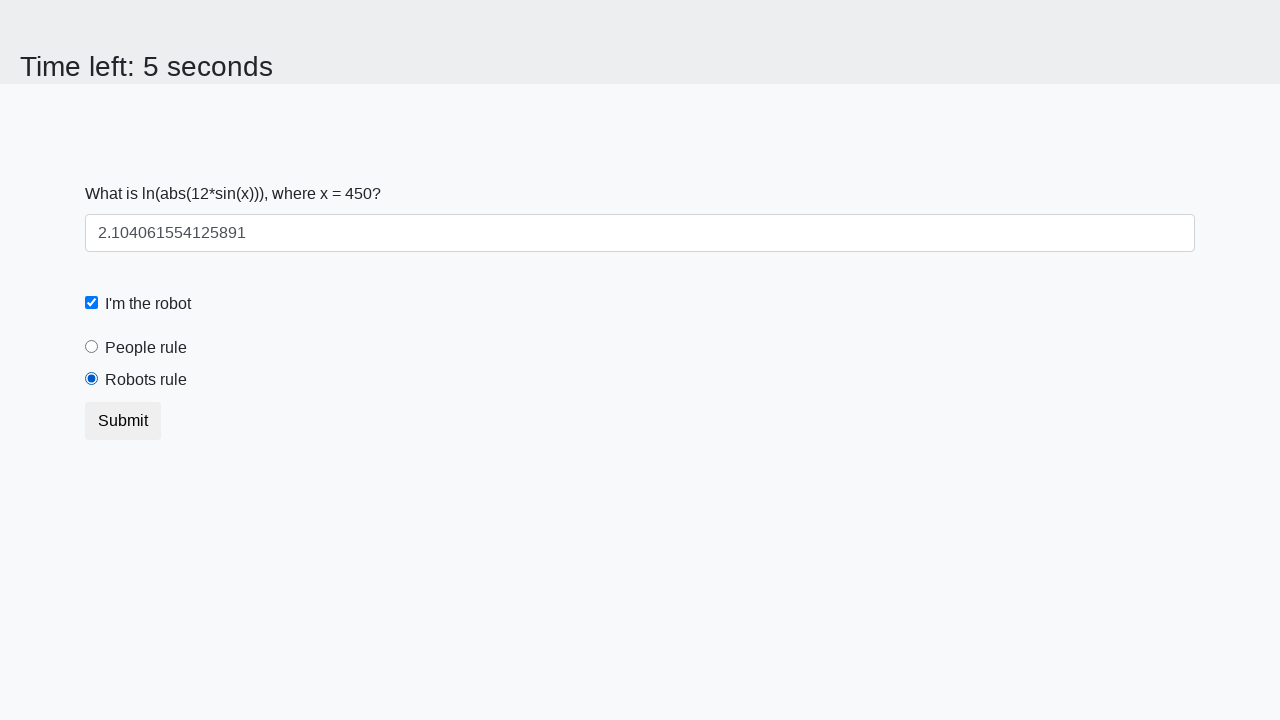

Clicked the submit button to complete the form at (123, 421) on button[type="submit"]
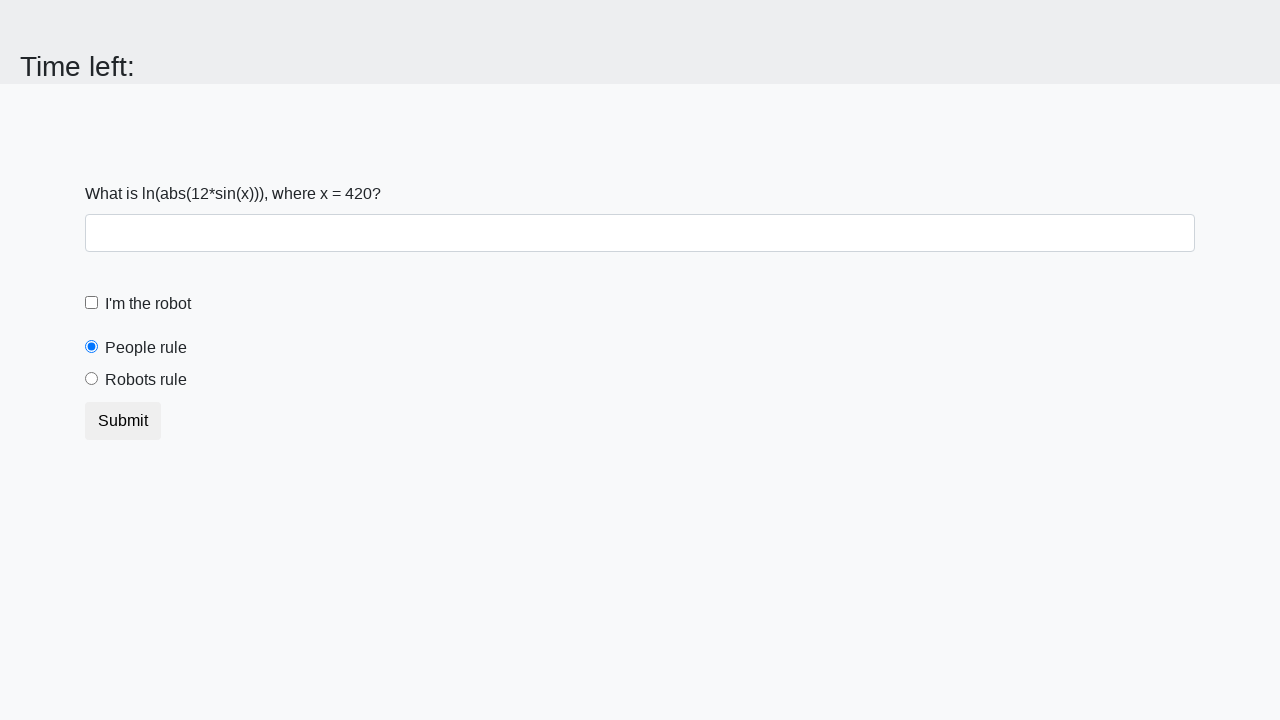

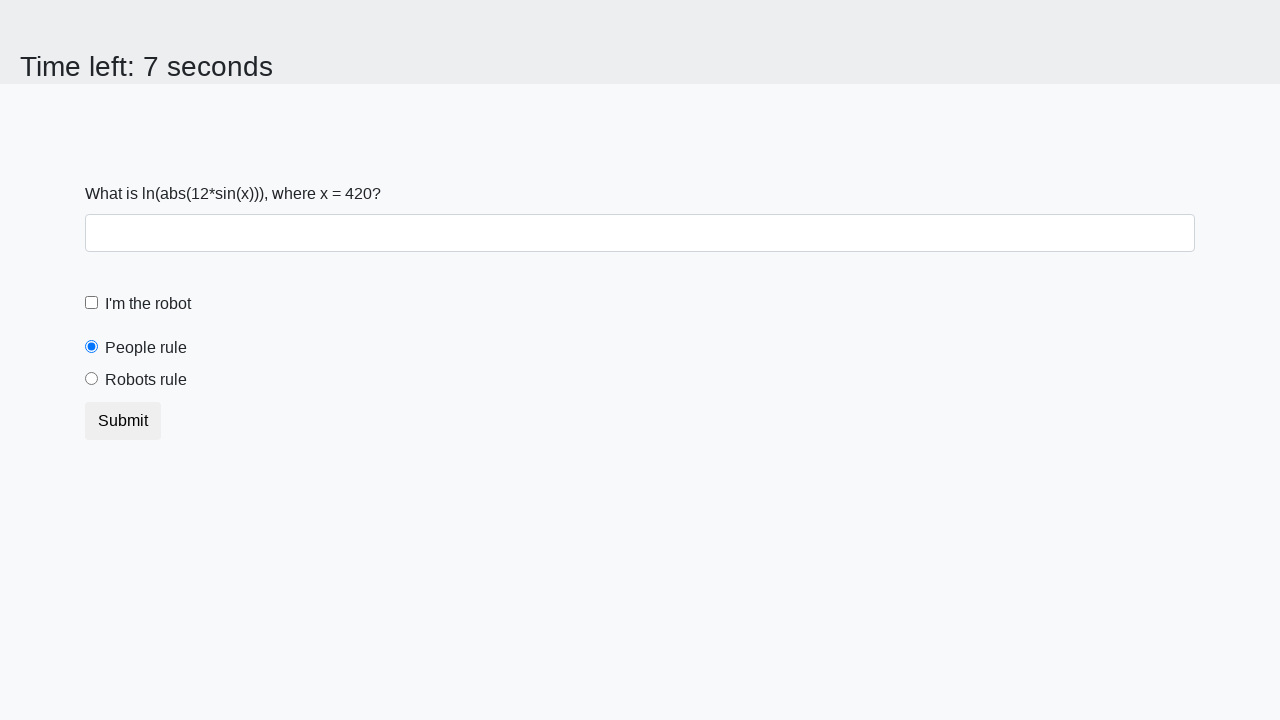